Tests dynamic loading by clicking start button and waiting for loading icon to disappear

Starting URL: https://automationfc.github.io/dynamic-loading/

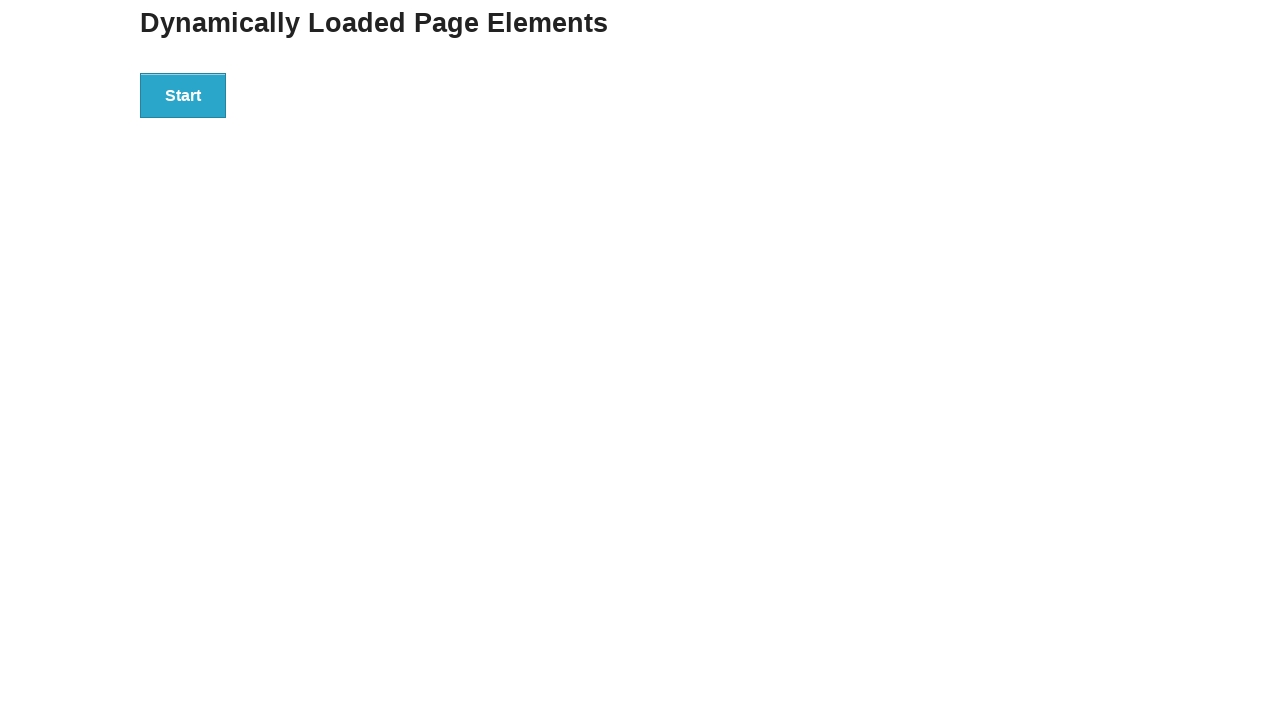

Clicked start button to trigger dynamic loading at (183, 95) on div#start button
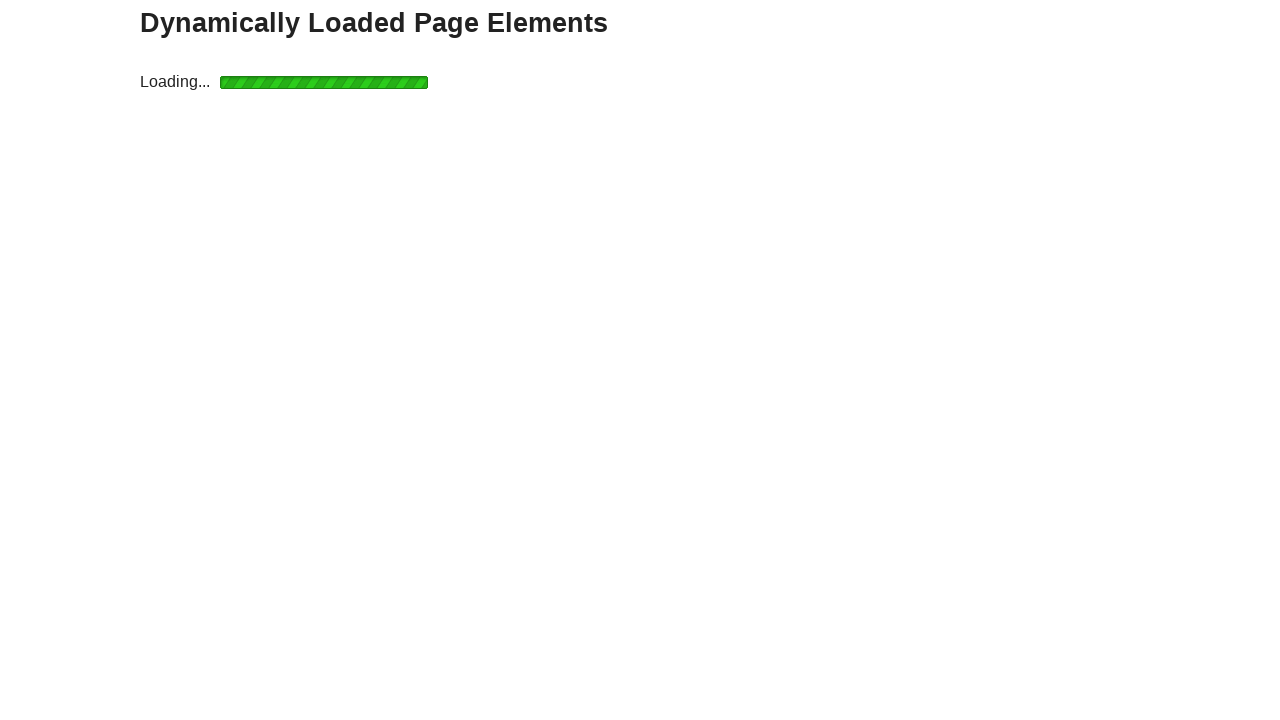

Loading icon disappeared - content finished loading
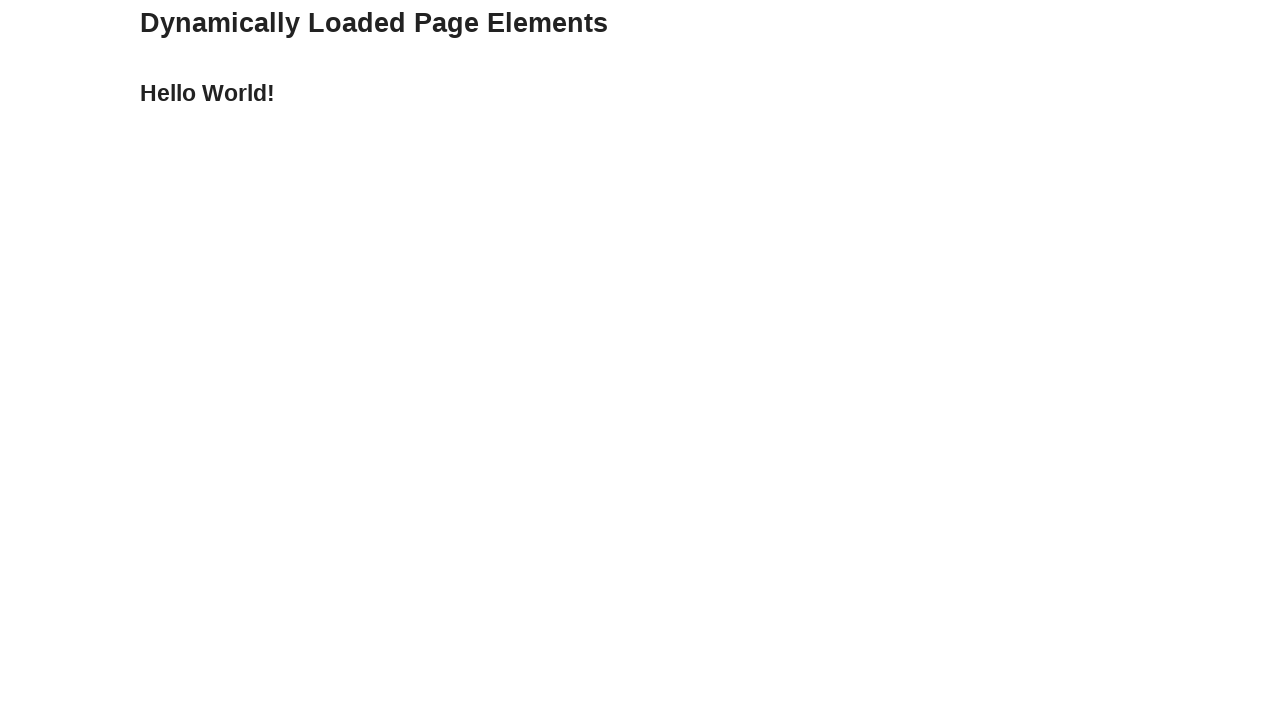

Verified 'Hello World!' text is displayed after loading
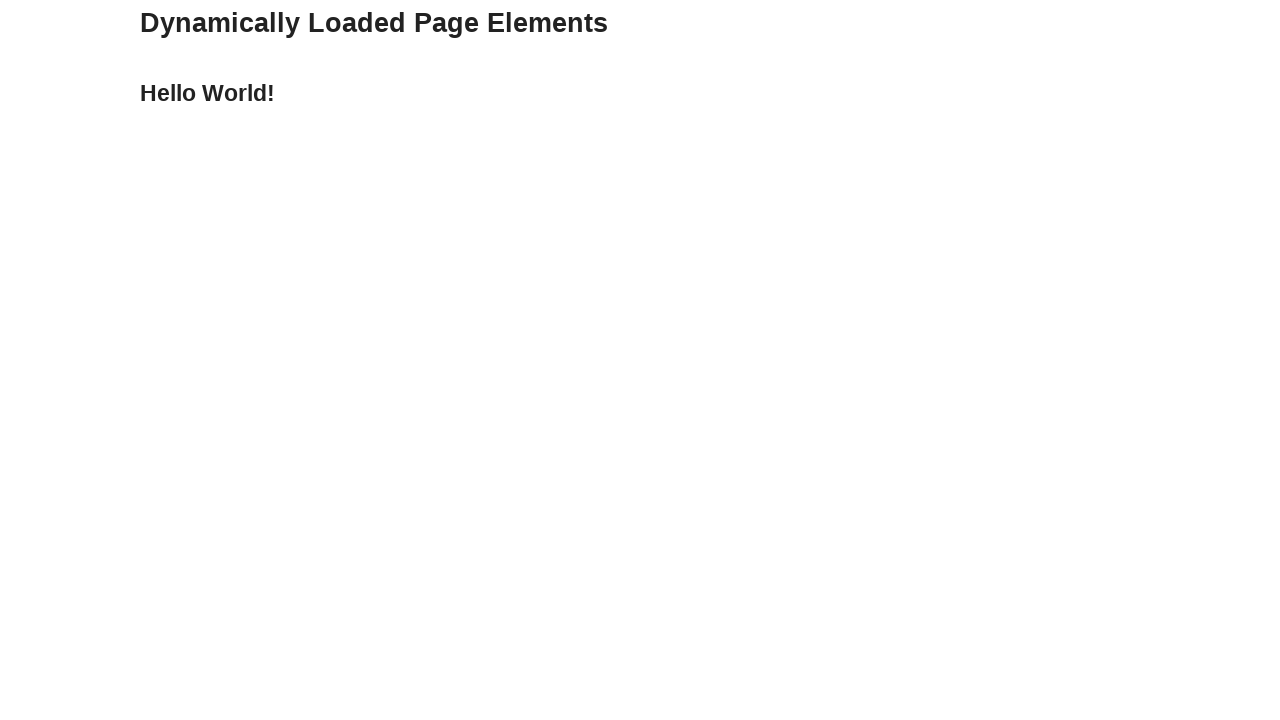

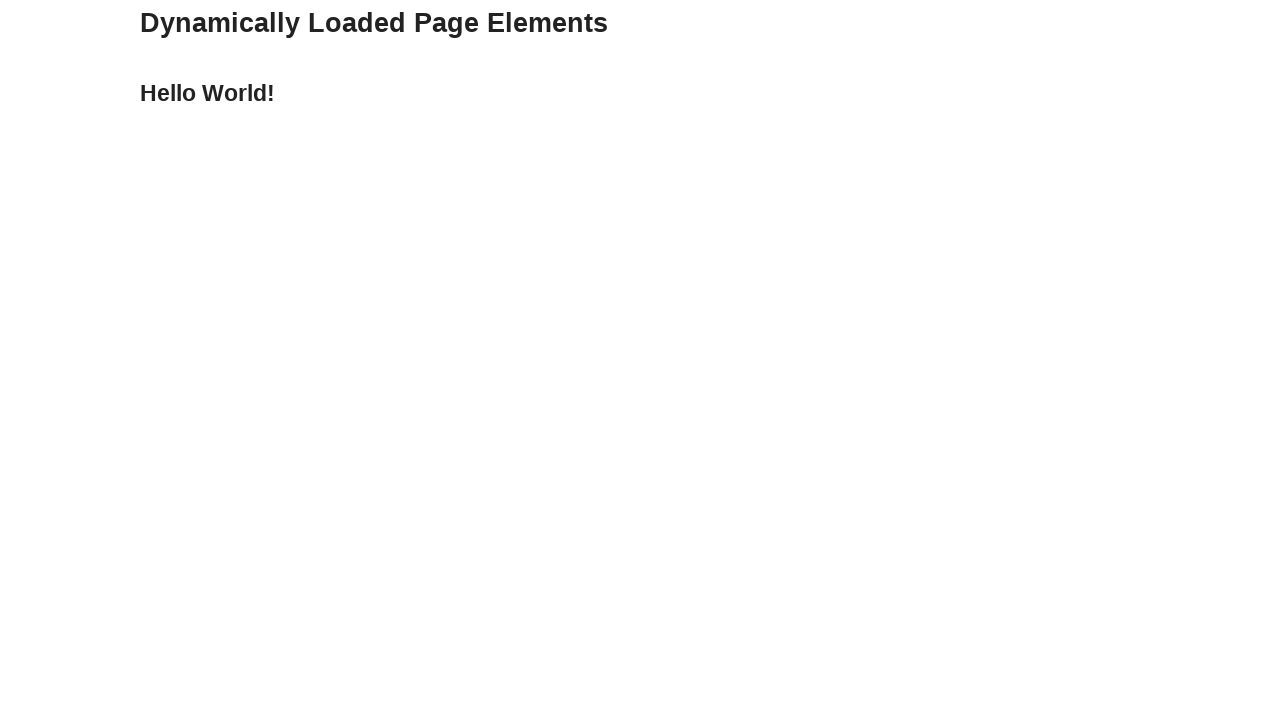